Tests that the todo counter displays the correct number of items

Starting URL: https://demo.playwright.dev/todomvc

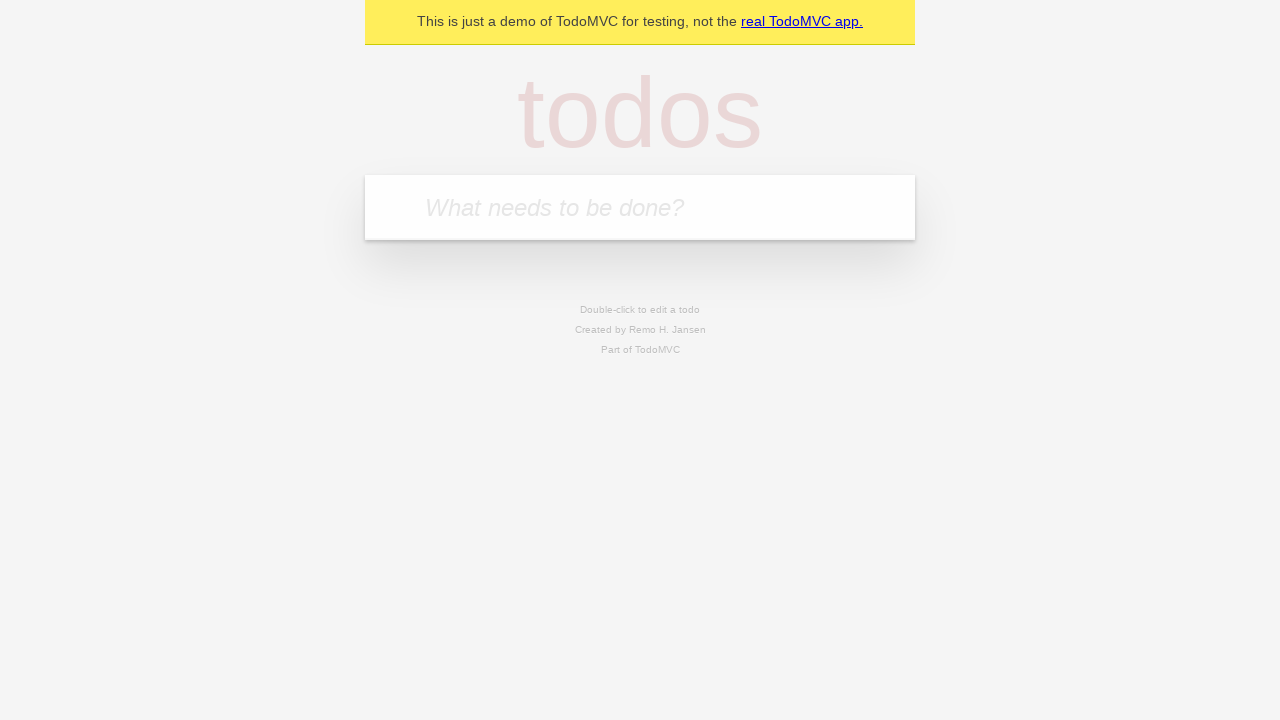

Located the todo input field
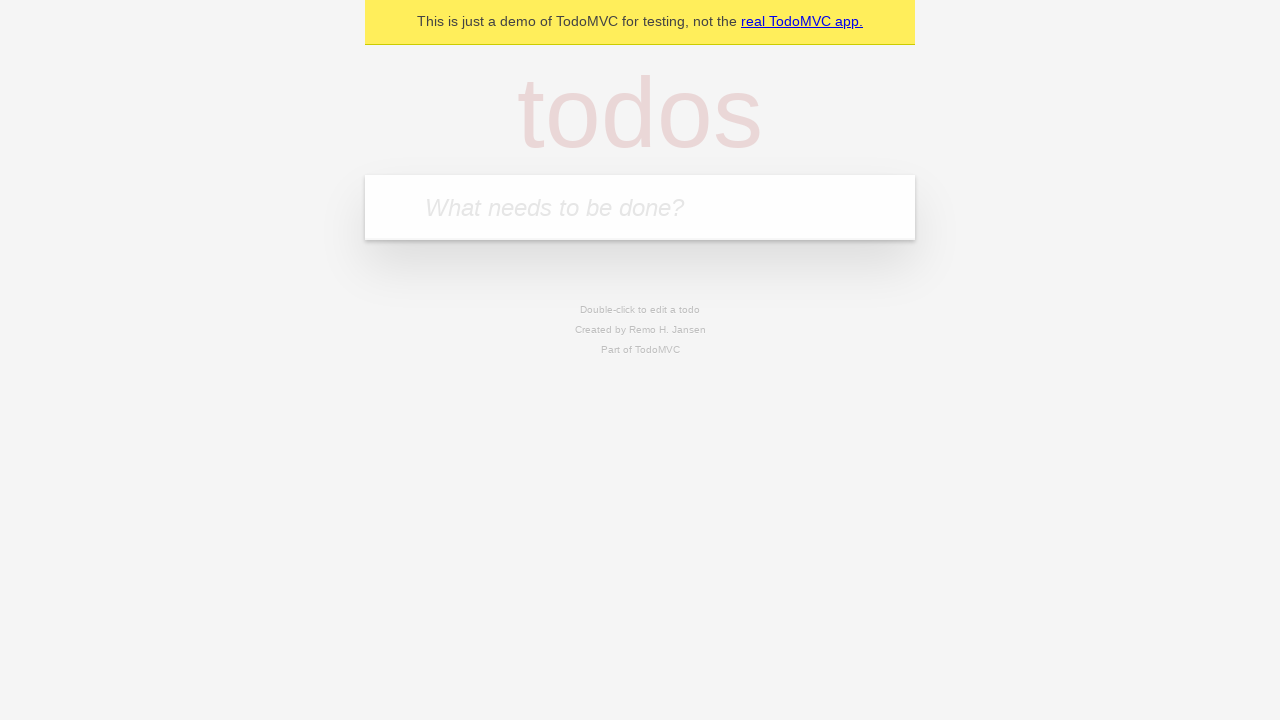

Filled todo input with 'buy some cheese' on internal:attr=[placeholder="What needs to be done?"i]
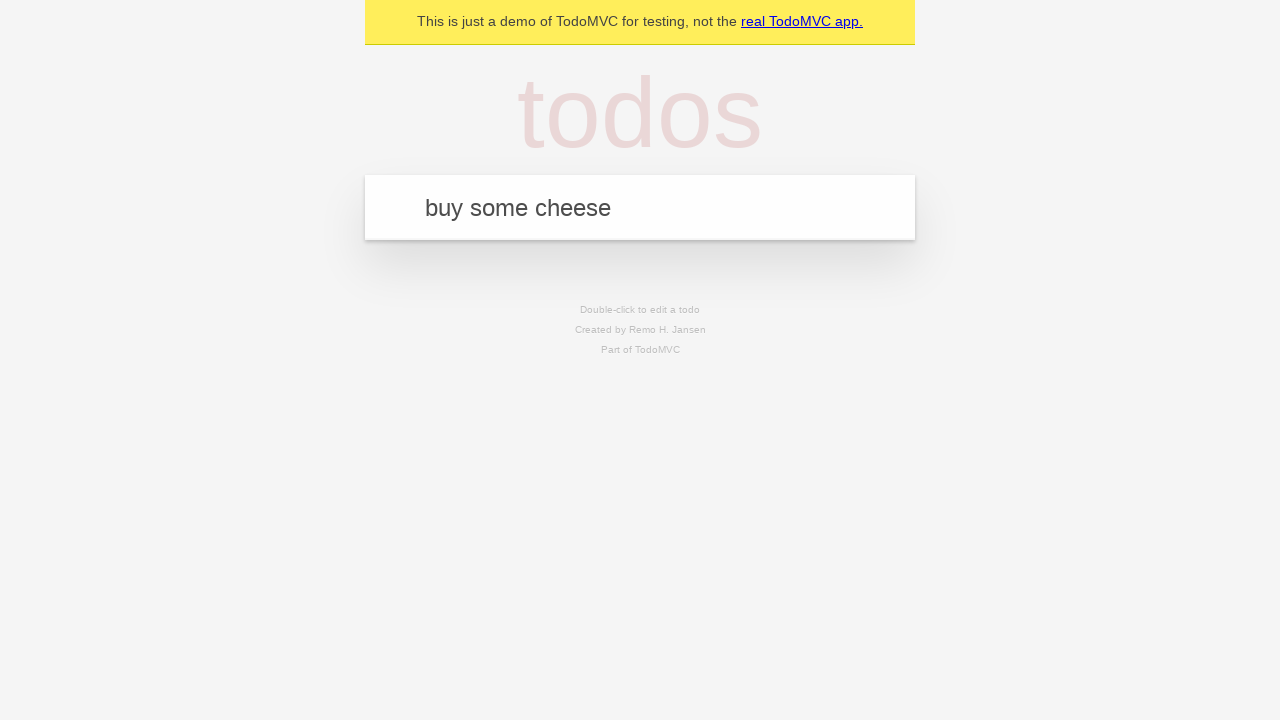

Pressed Enter to create first todo item on internal:attr=[placeholder="What needs to be done?"i]
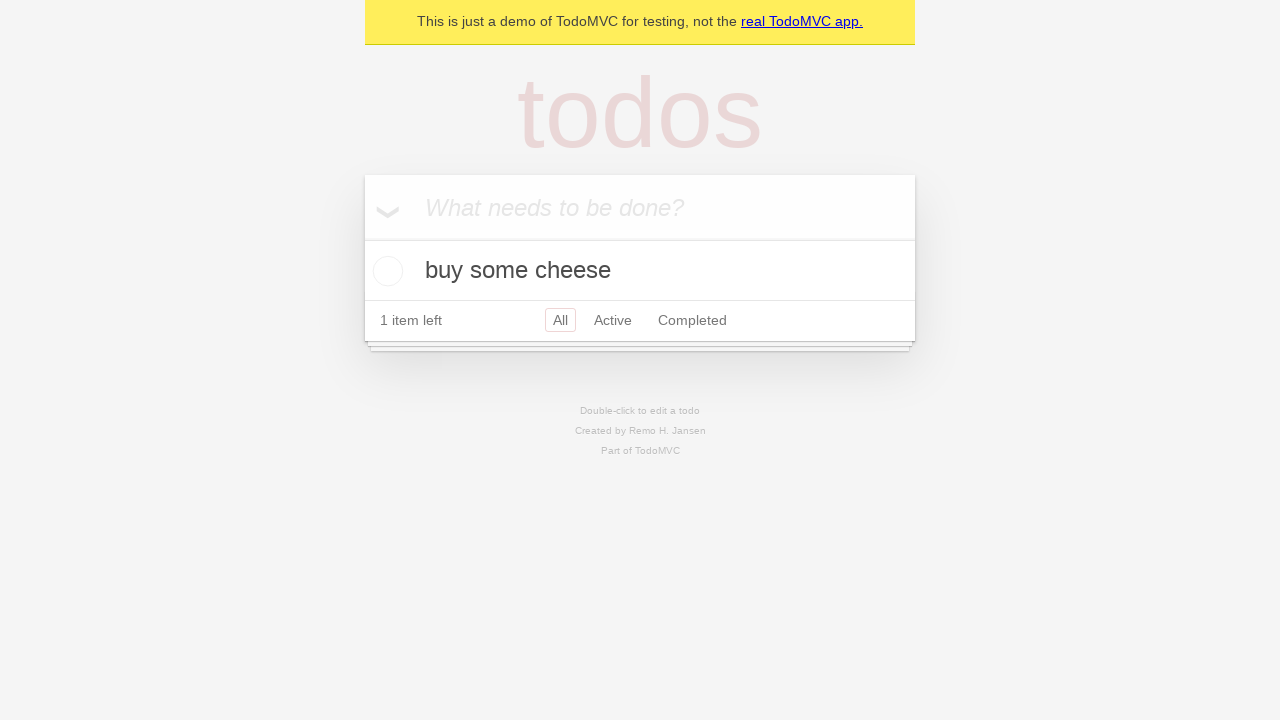

Todo counter element appeared with count of 1
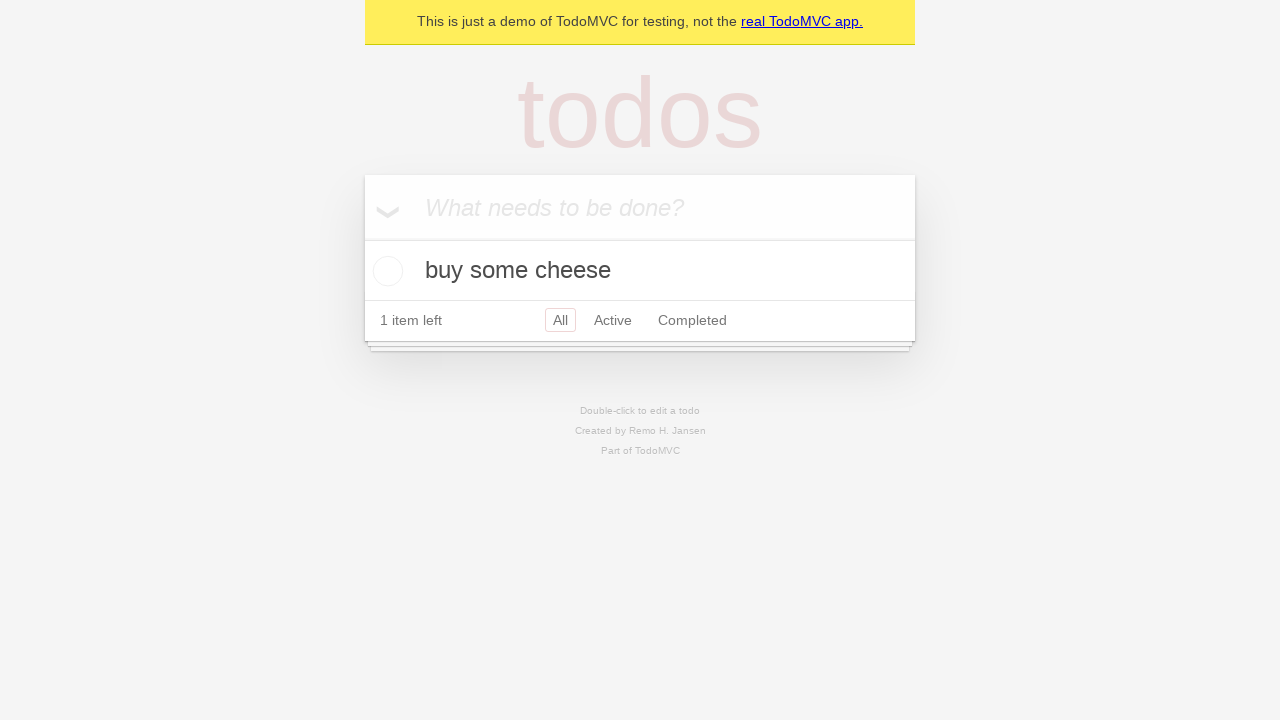

Filled todo input with 'feed the cat' on internal:attr=[placeholder="What needs to be done?"i]
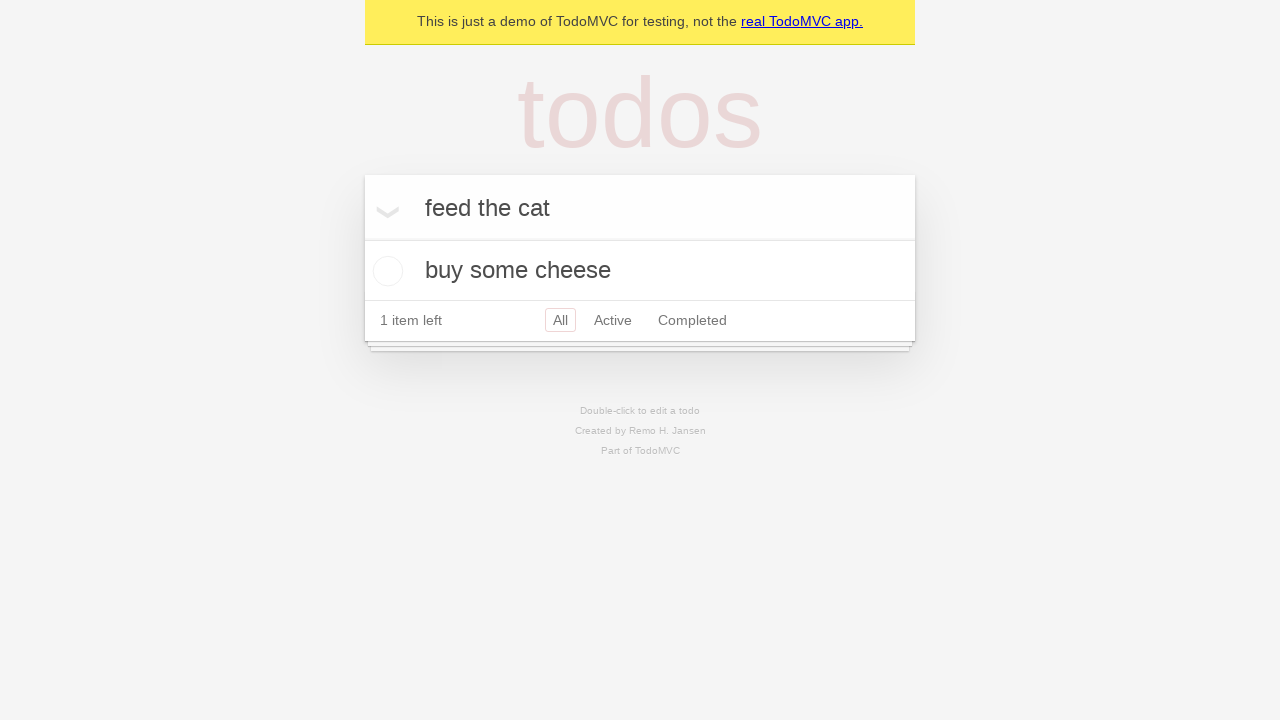

Pressed Enter to create second todo item on internal:attr=[placeholder="What needs to be done?"i]
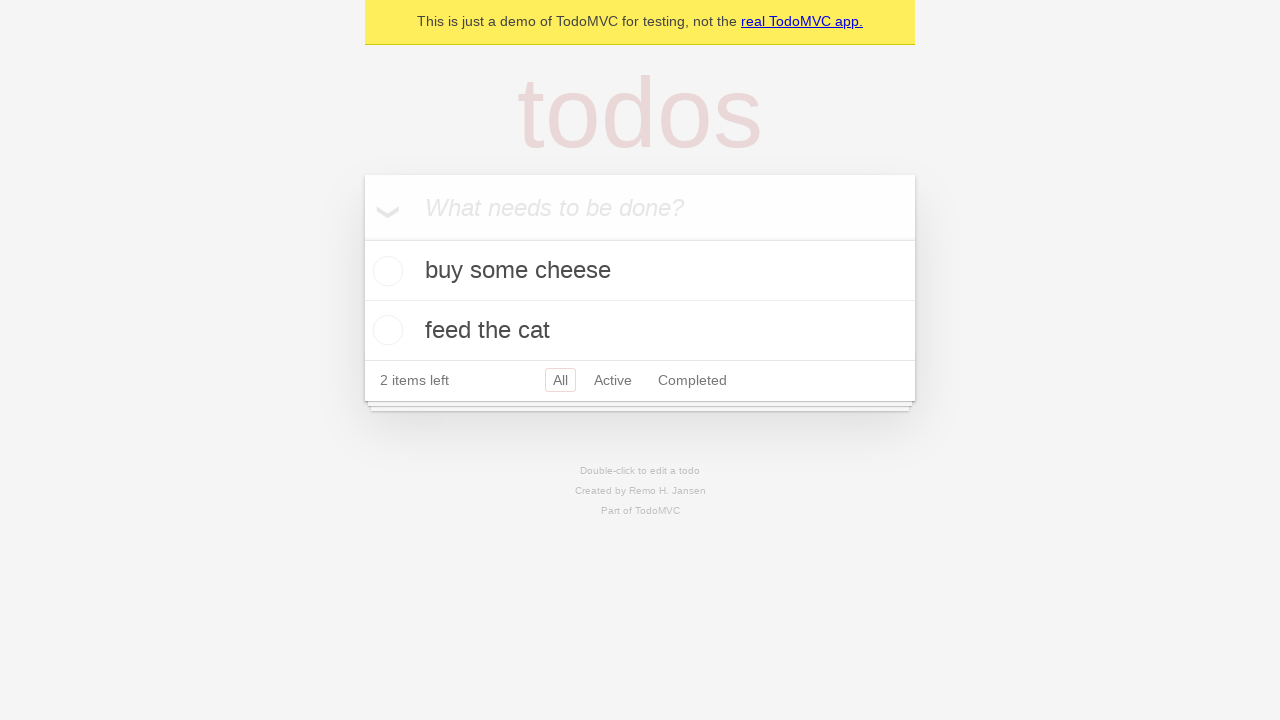

Todo counter now displays '2 items left'
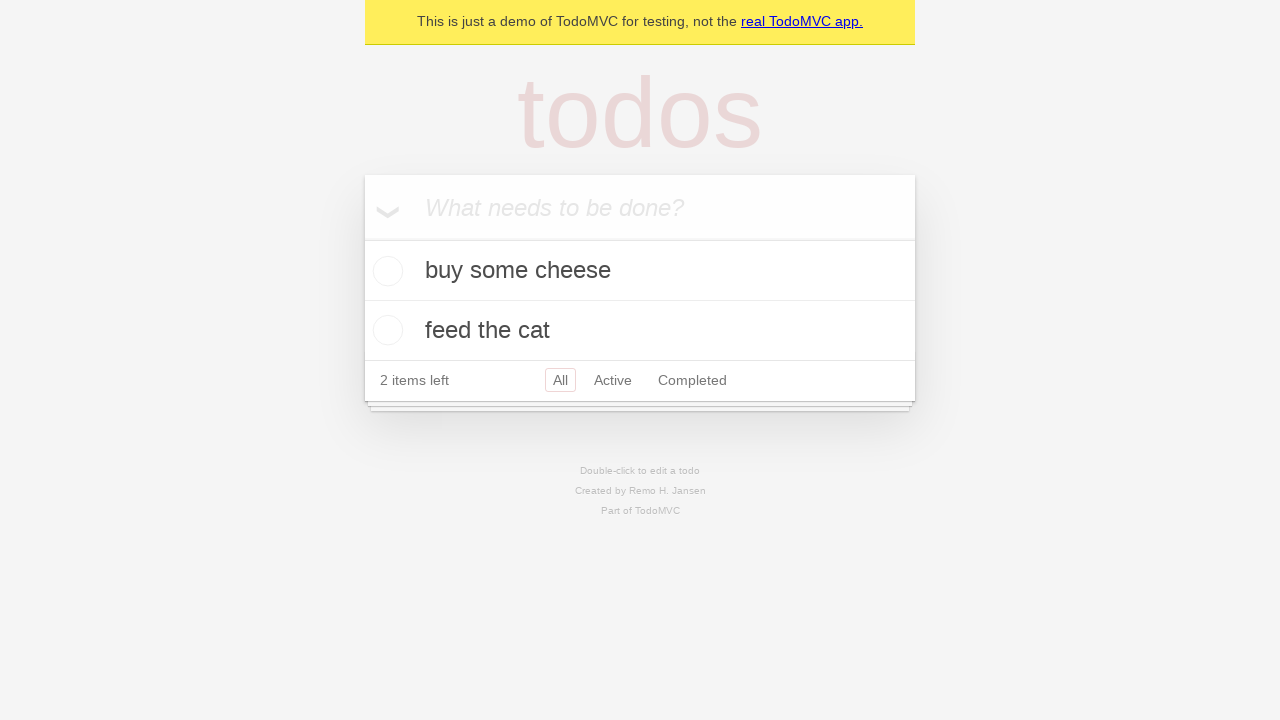

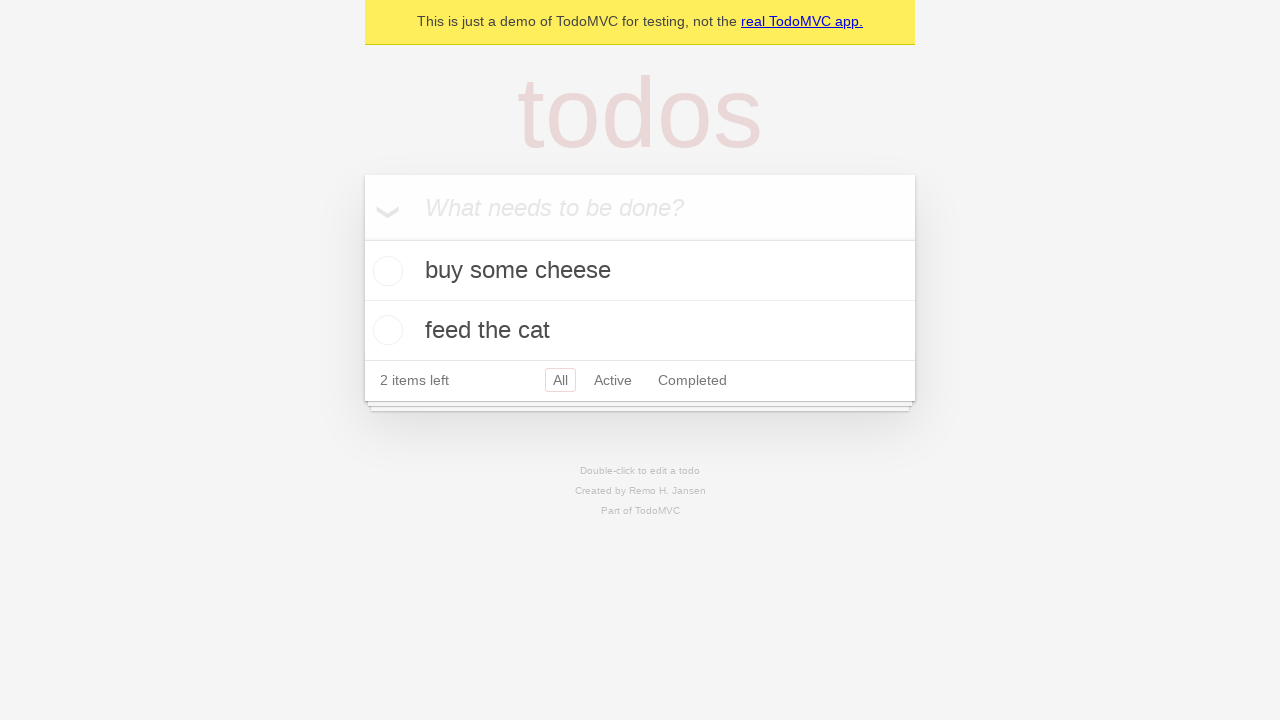